Solves a mathematical captcha by calculating a formula based on an attribute value, filling the answer, checking checkboxes, and submitting the form

Starting URL: http://suninjuly.github.io/get_attribute.html

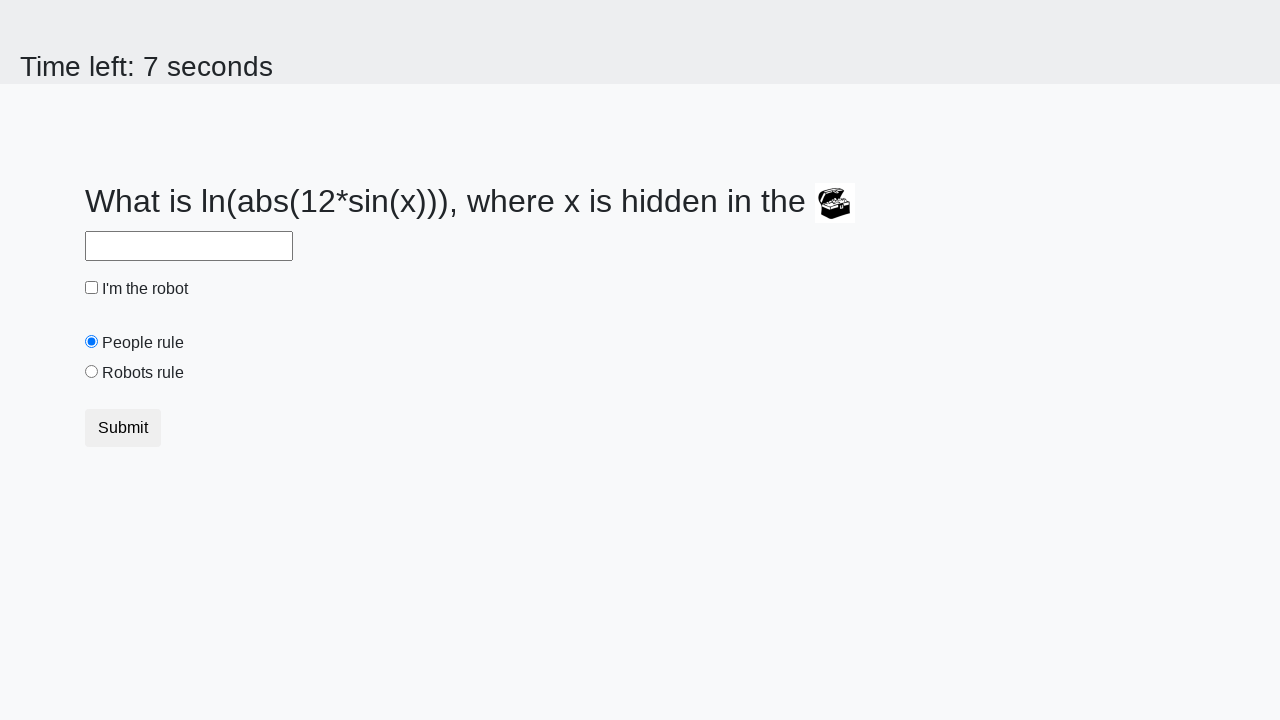

Located treasure element with ID 'treasure'
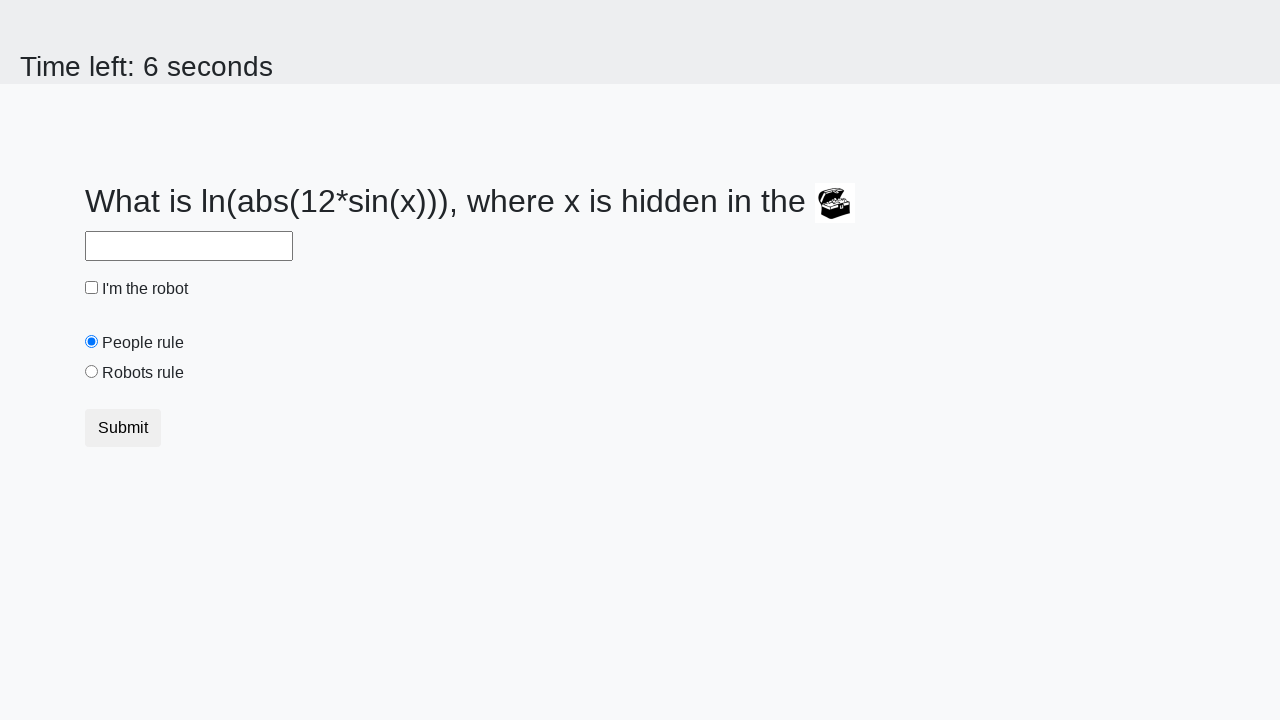

Extracted 'valuex' attribute value from treasure element
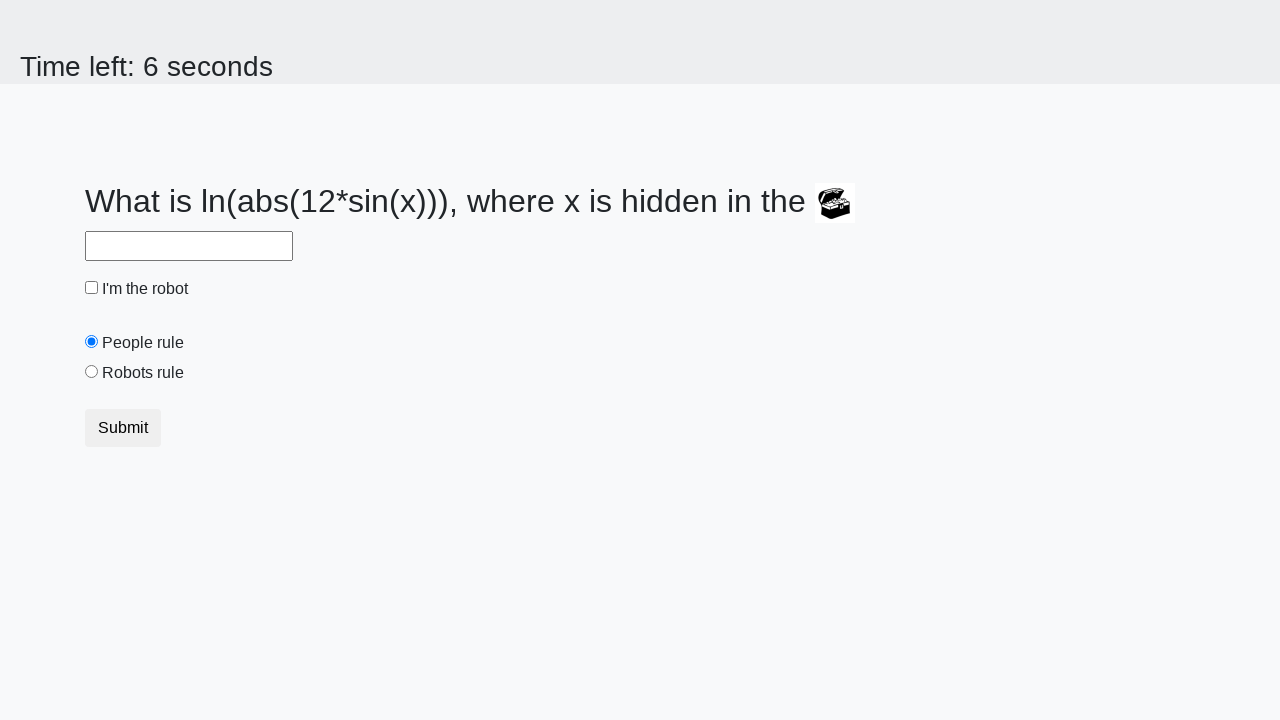

Calculated mathematical formula result from attribute value
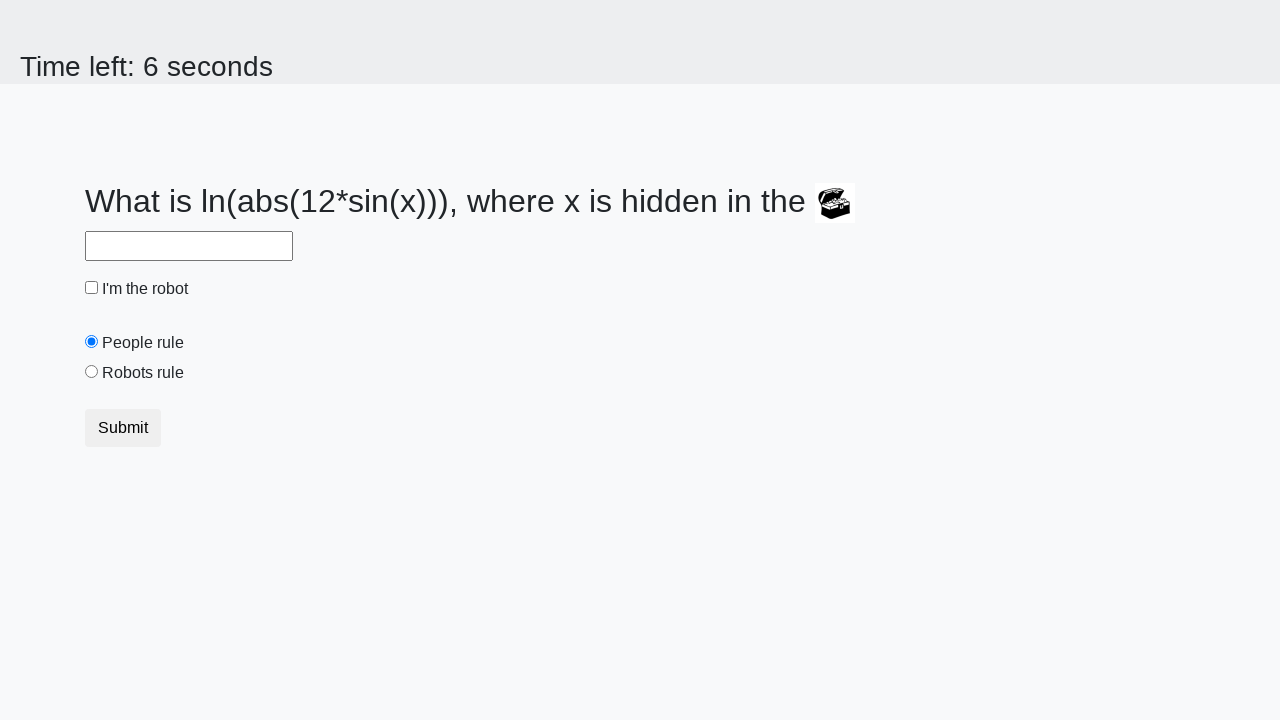

Filled answer field with calculated mathematical result on #answer
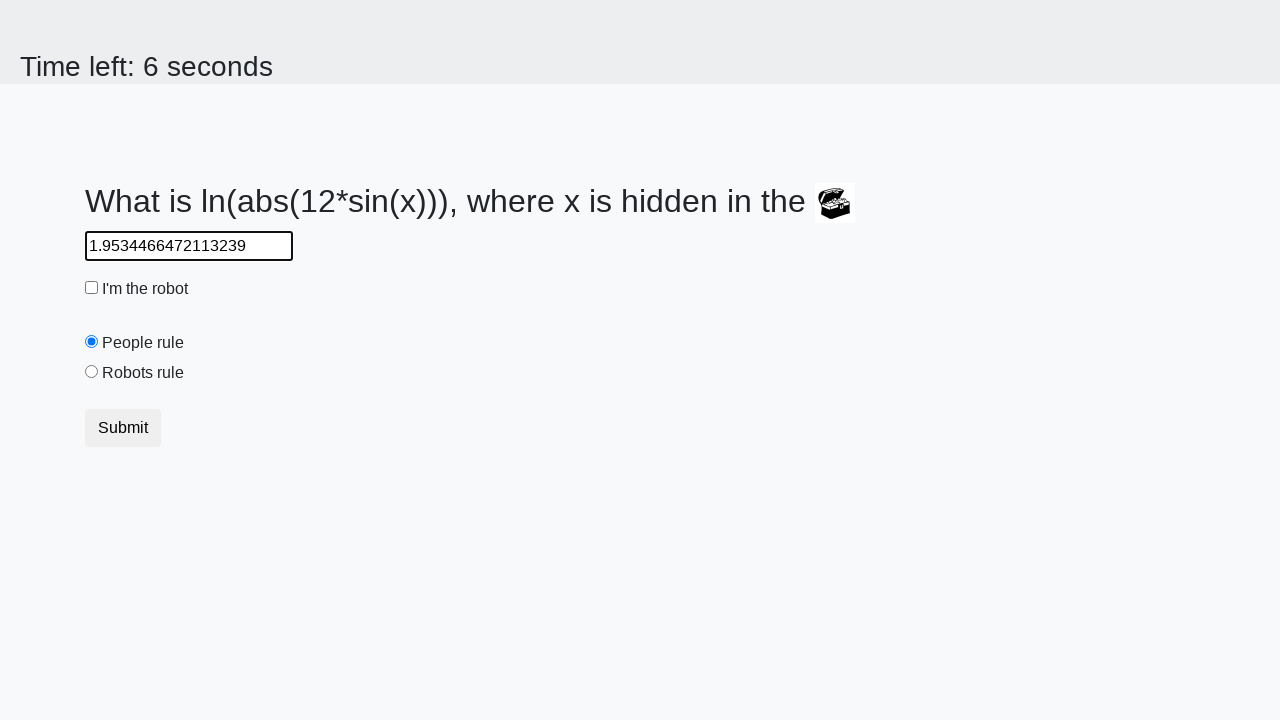

Checked the robot checkbox at (92, 288) on #robotCheckbox
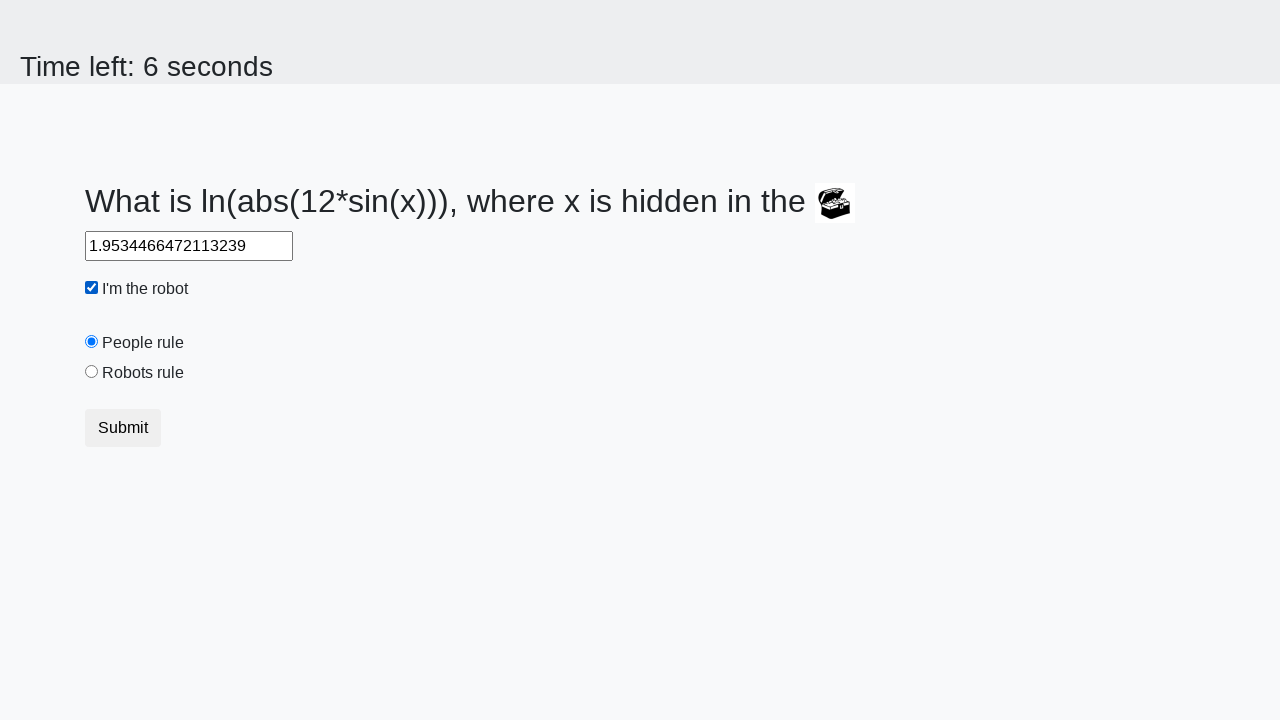

Selected the robots rule radio button at (92, 372) on #robotsRule
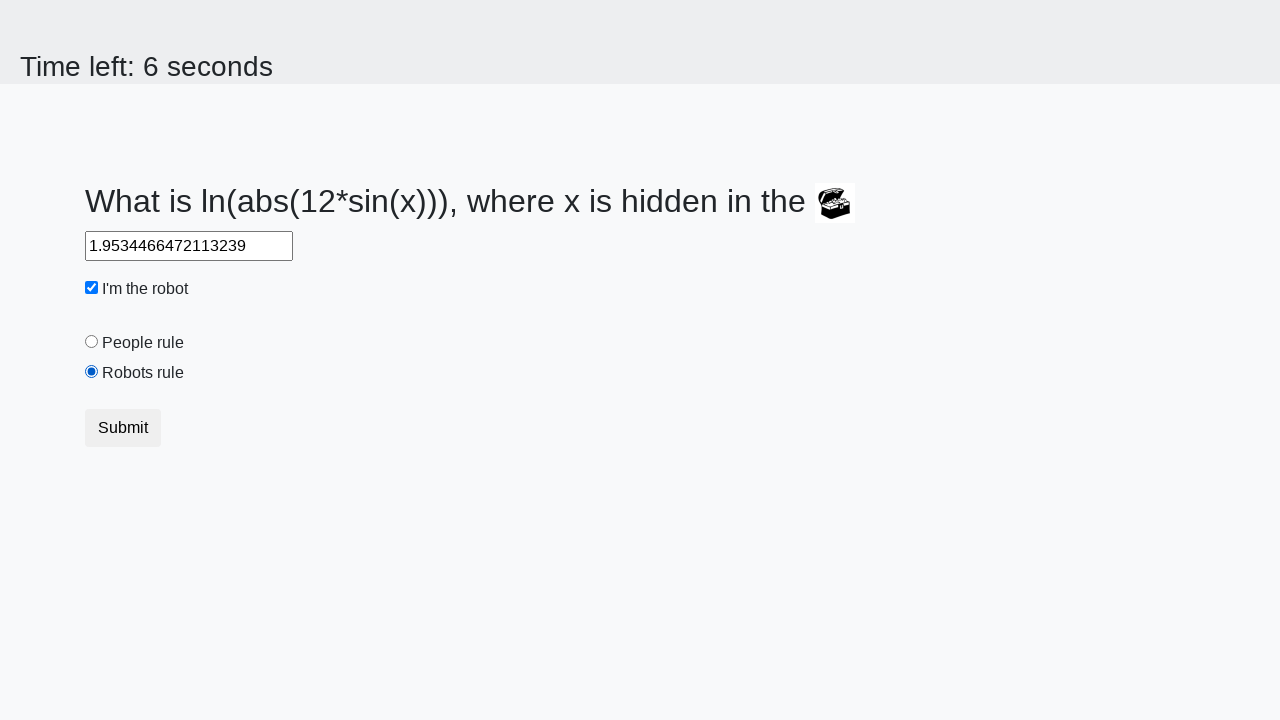

Scrolled down 150 pixels to reveal submit button
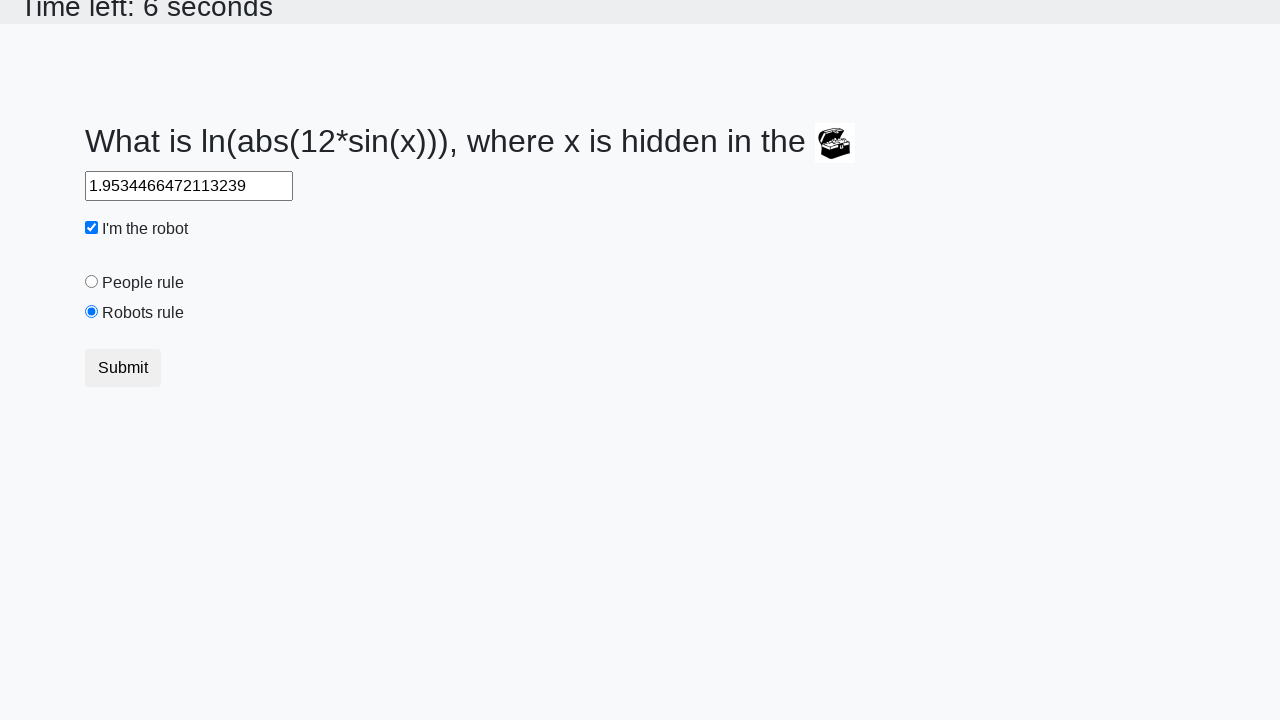

Clicked submit button to submit the form at (123, 368) on .btn
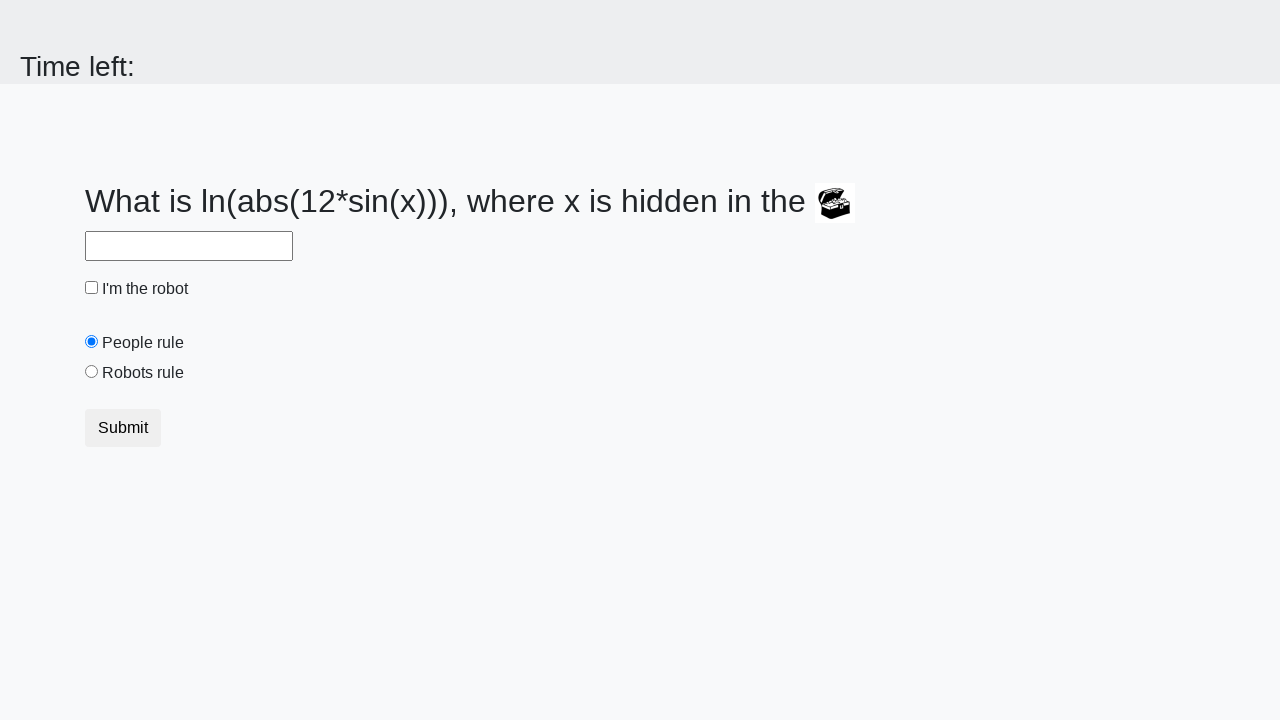

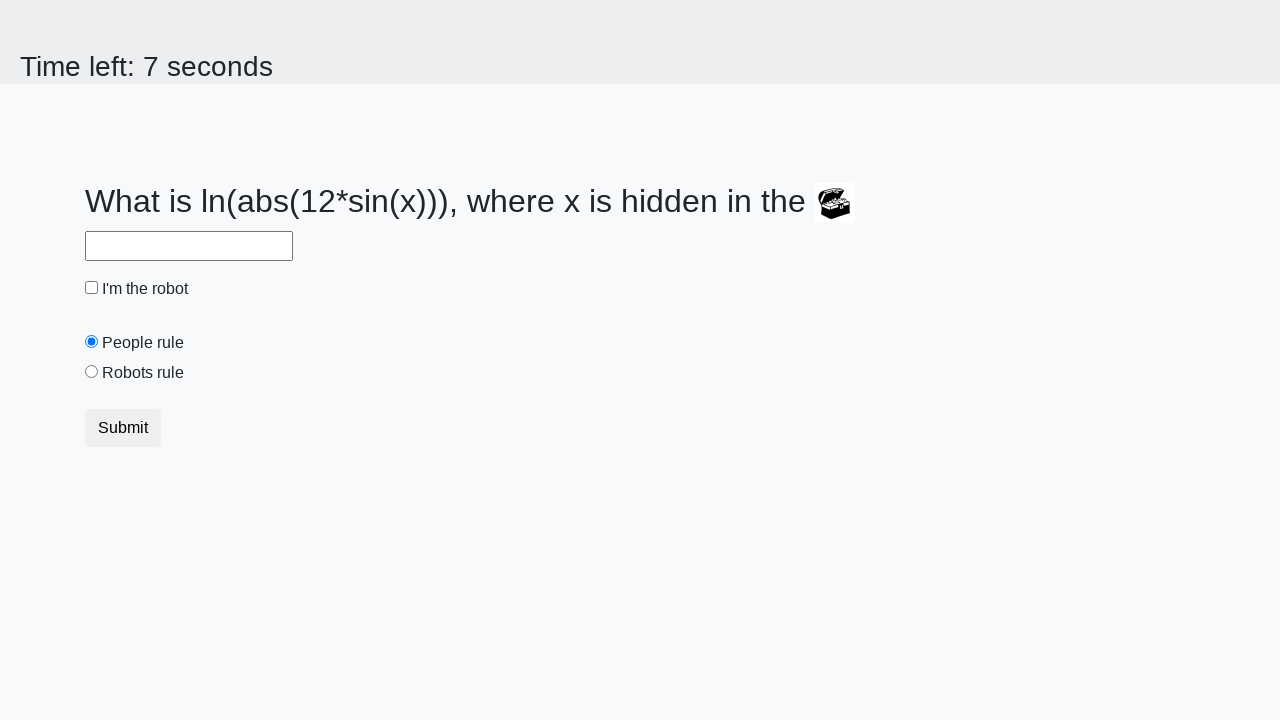